Tests clicking a primary button and handling the resulting JavaScript alert

Starting URL: http://uitestingplayground.com/classattr

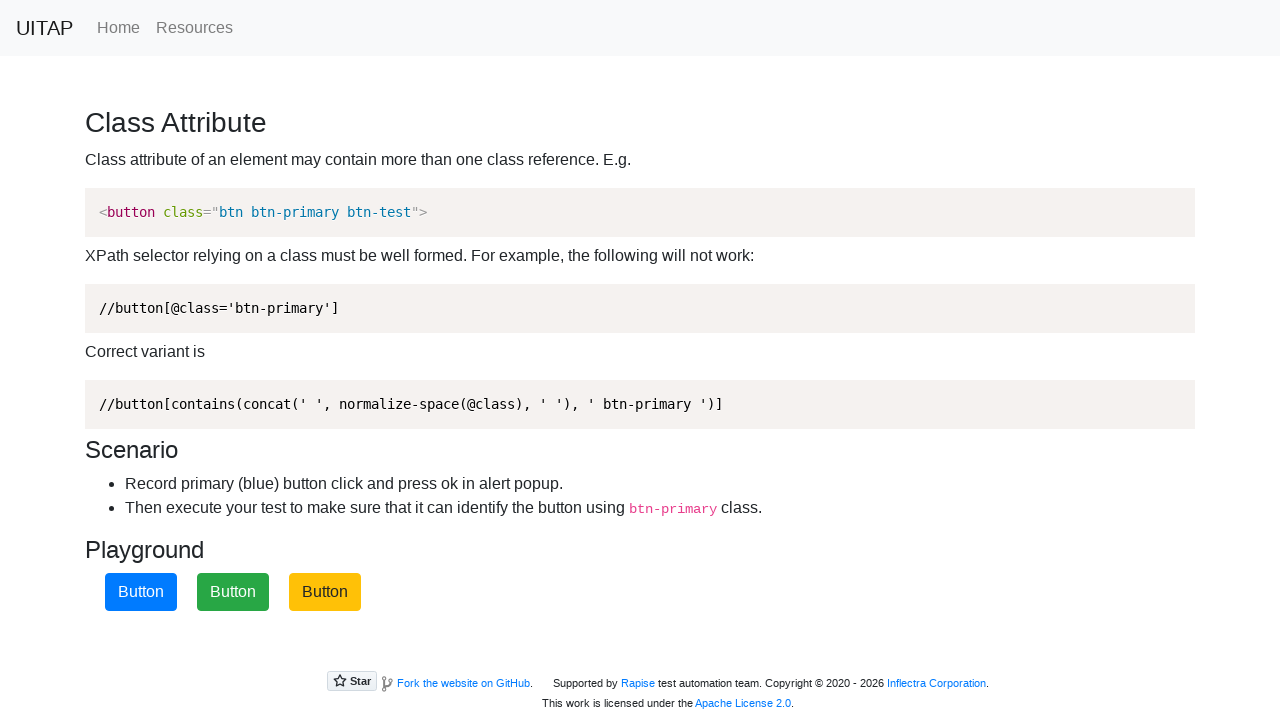

Set up dialog handler to capture alert text
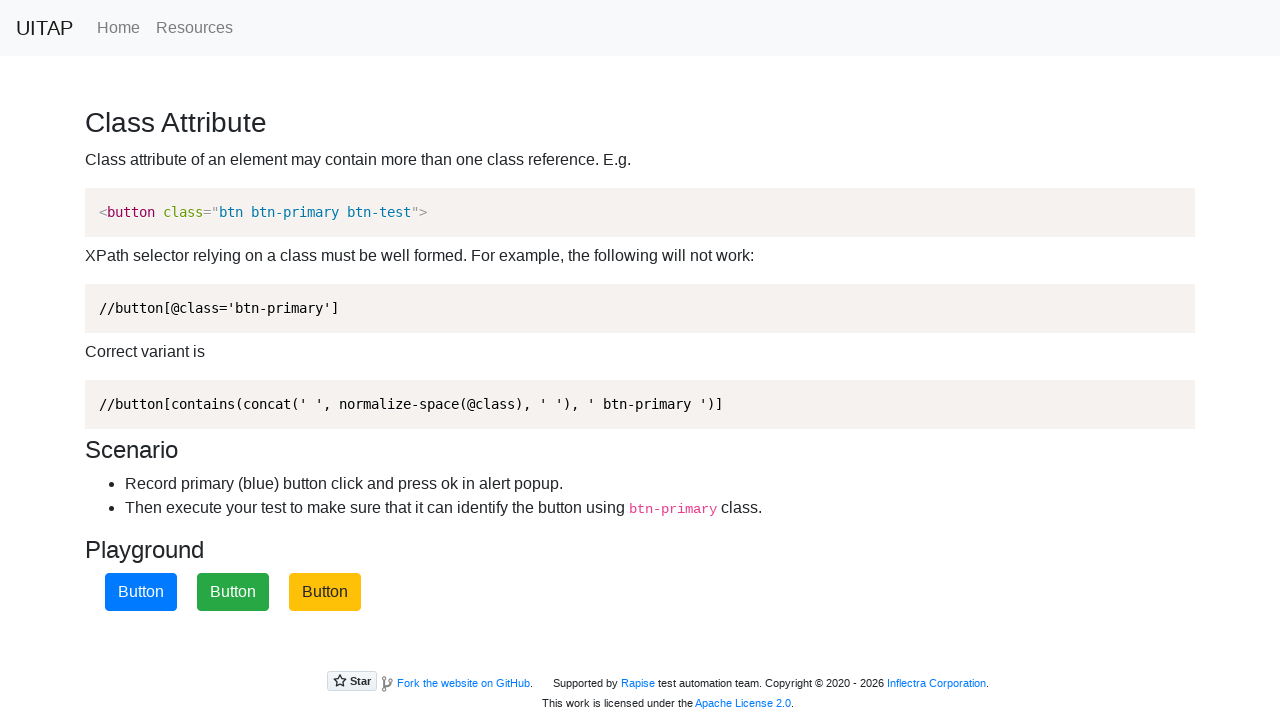

Clicked the primary button at (141, 592) on .btn-primary
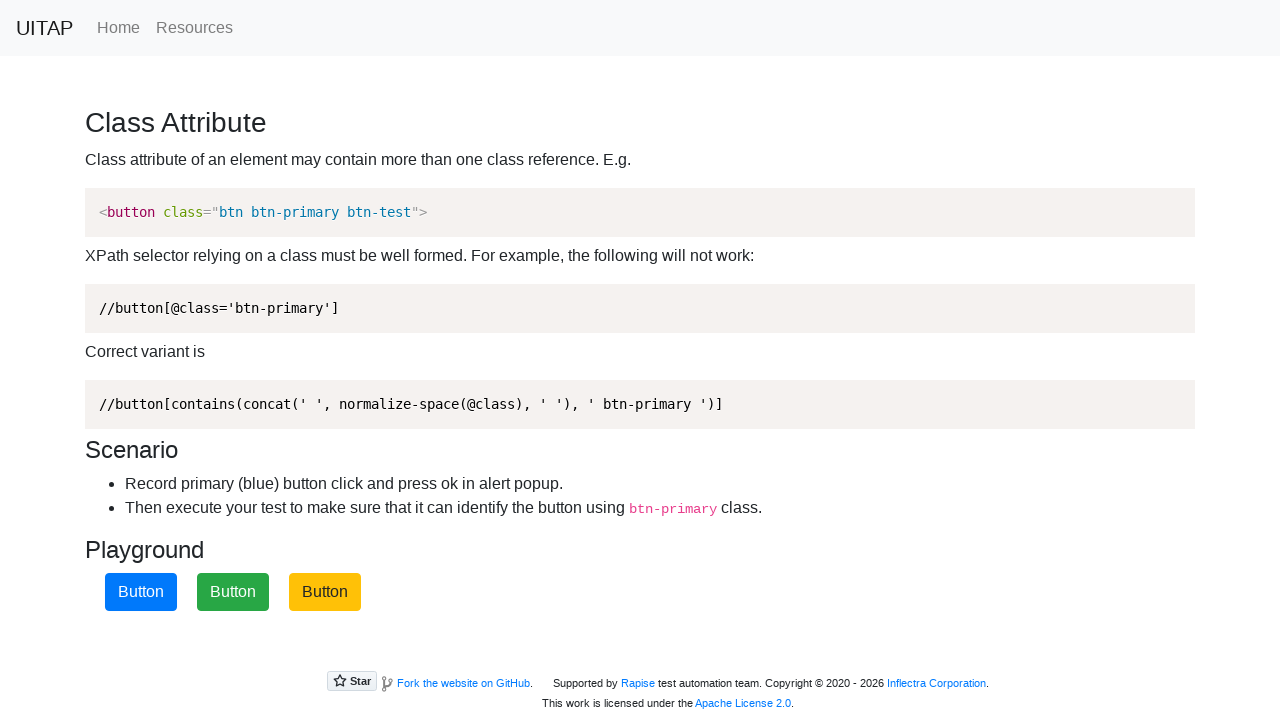

Waited 500ms for dialog handling
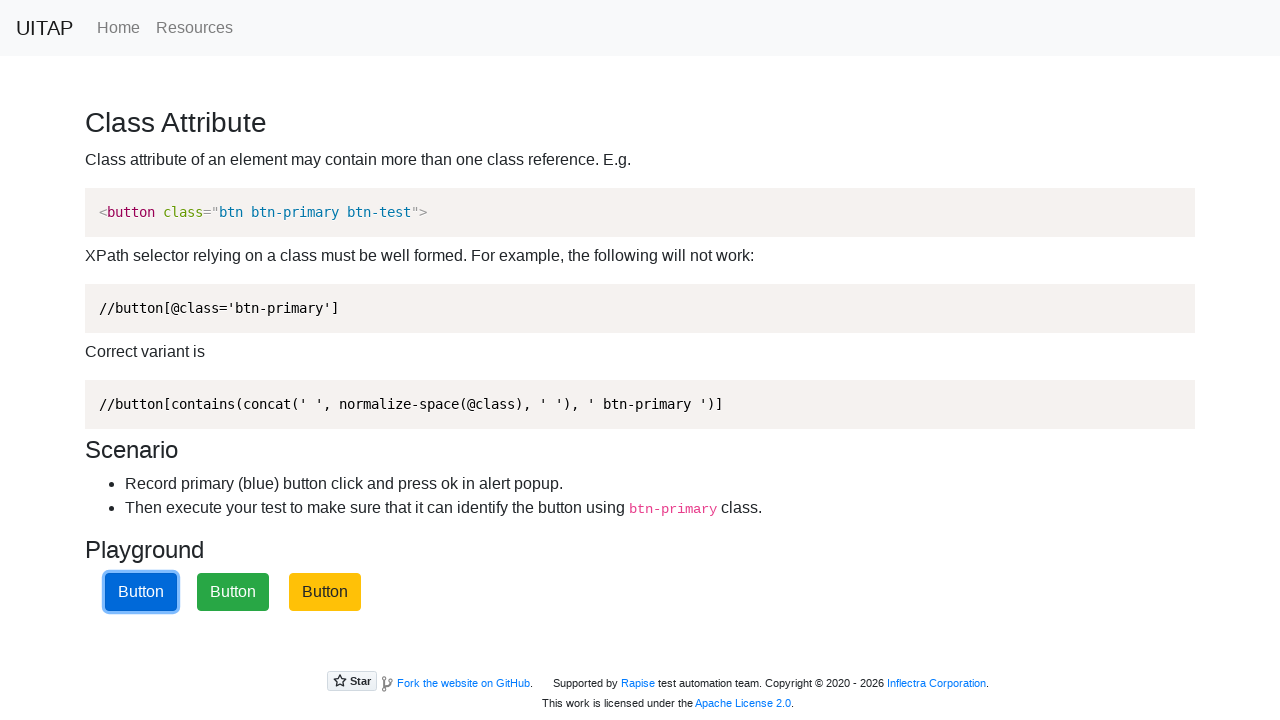

Verified alert text matches 'Primary button pressed'
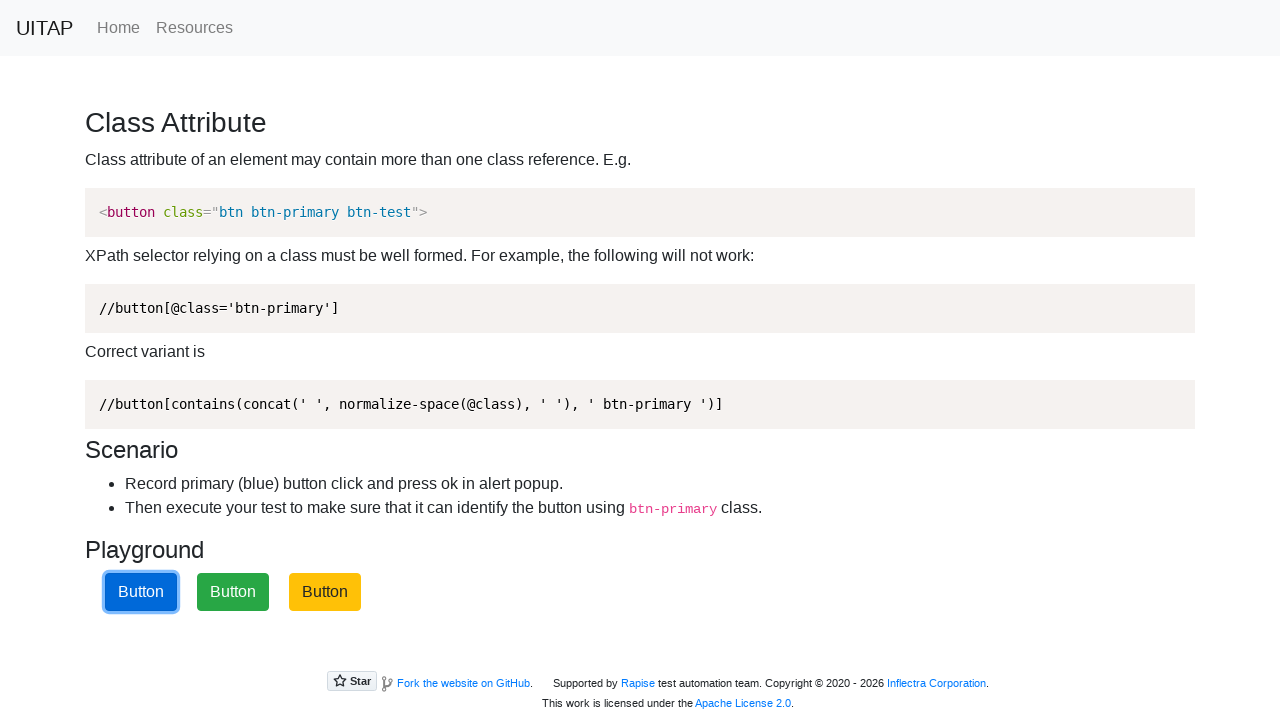

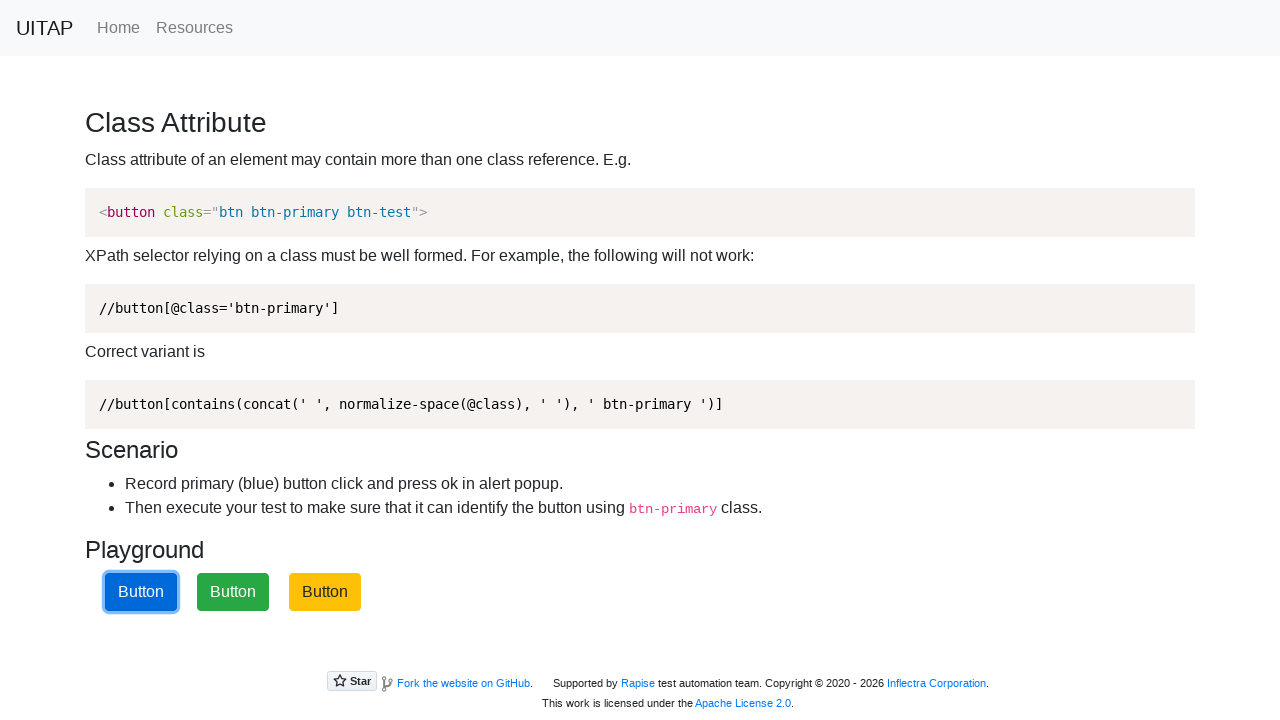